Tests that the counter displays the correct number of todo items

Starting URL: https://demo.playwright.dev/todomvc

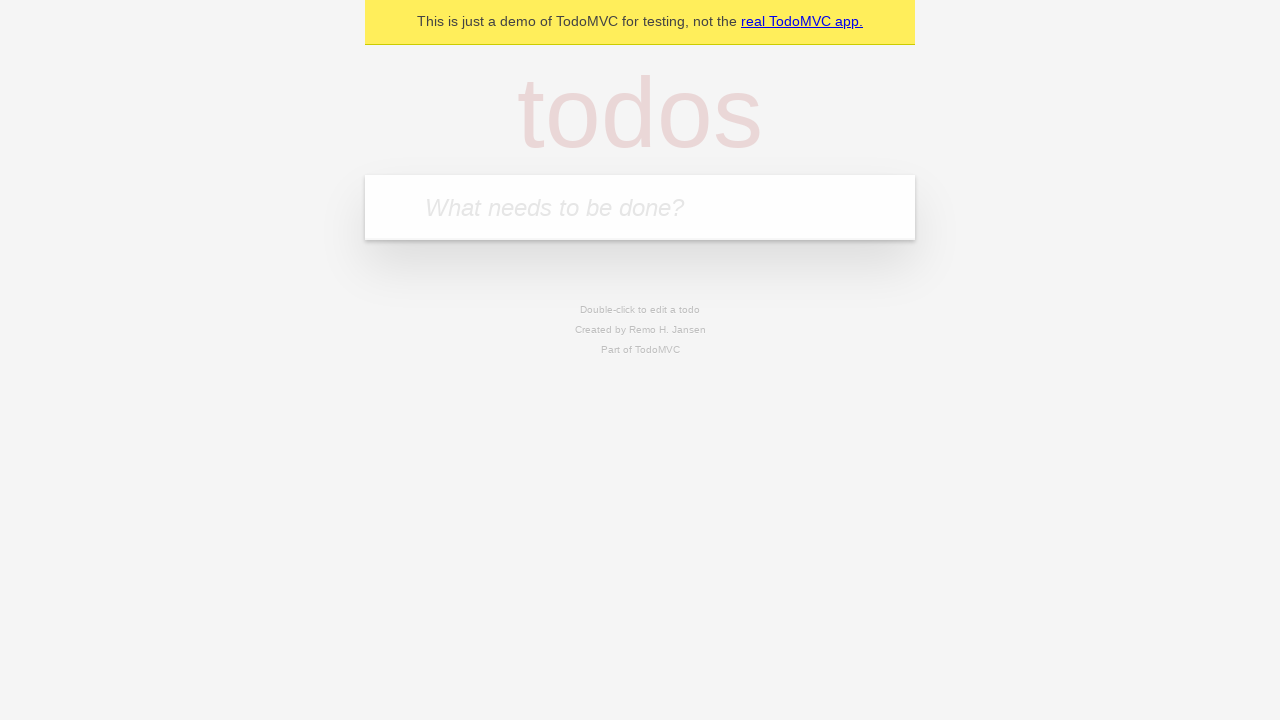

Located the 'What needs to be done?' input field
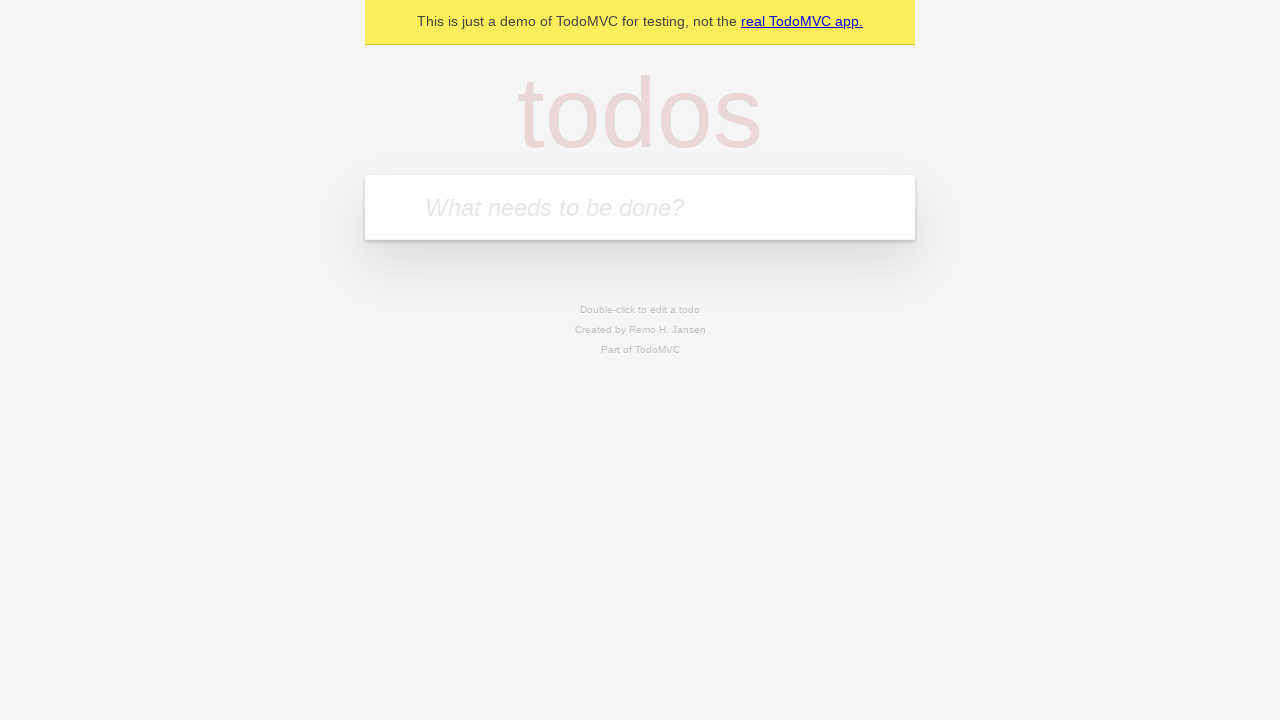

Filled first todo input with 'buy some cheese' on internal:attr=[placeholder="What needs to be done?"i]
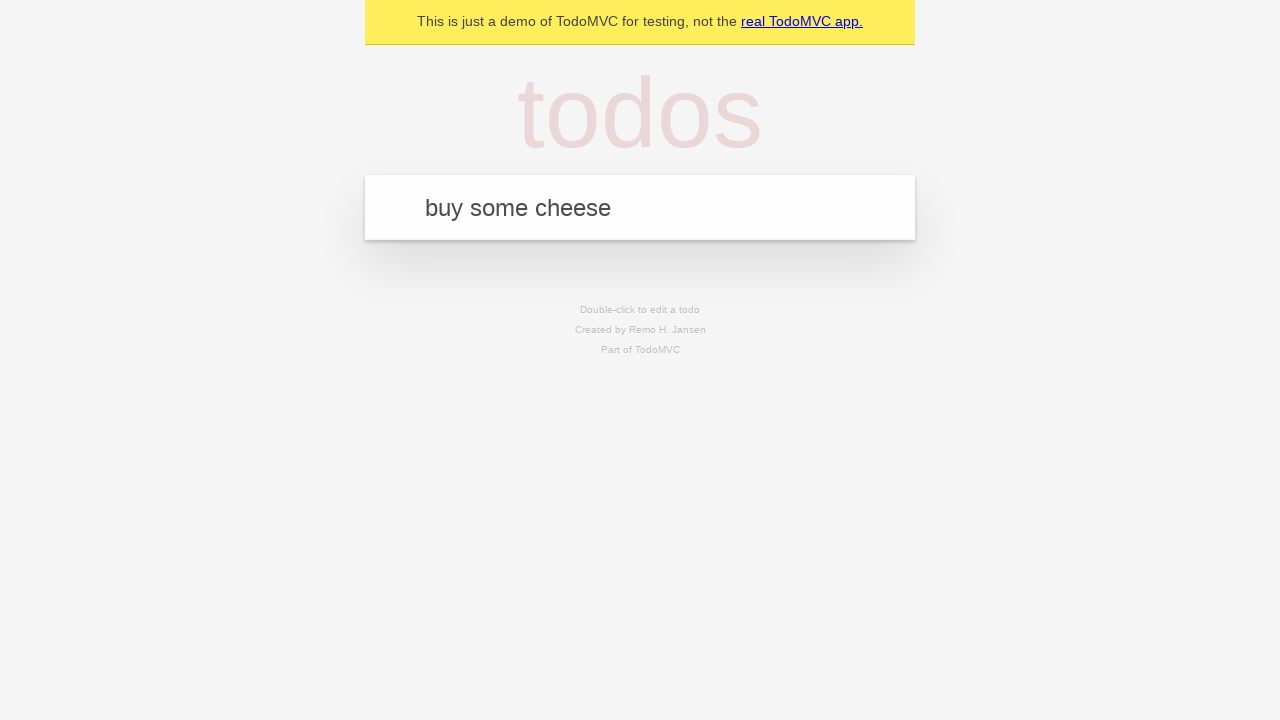

Pressed Enter to create first todo item on internal:attr=[placeholder="What needs to be done?"i]
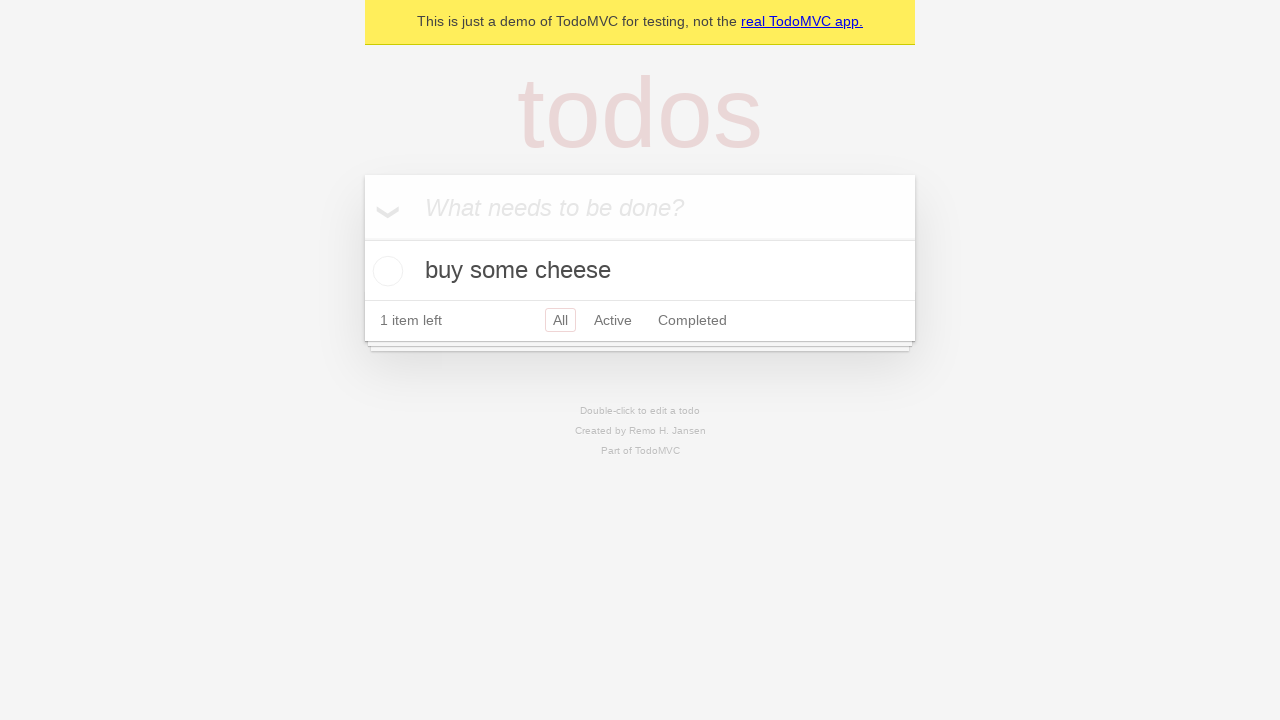

Todo count element is now visible
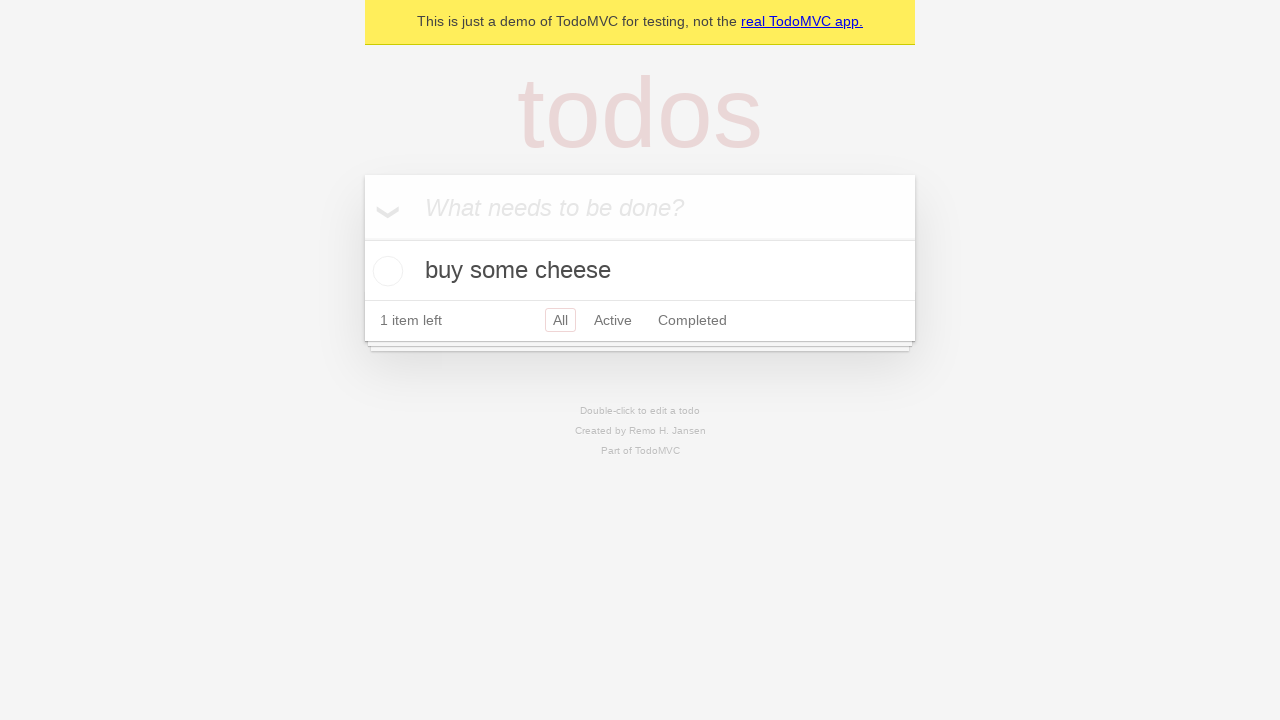

Filled second todo input with 'feed the cat' on internal:attr=[placeholder="What needs to be done?"i]
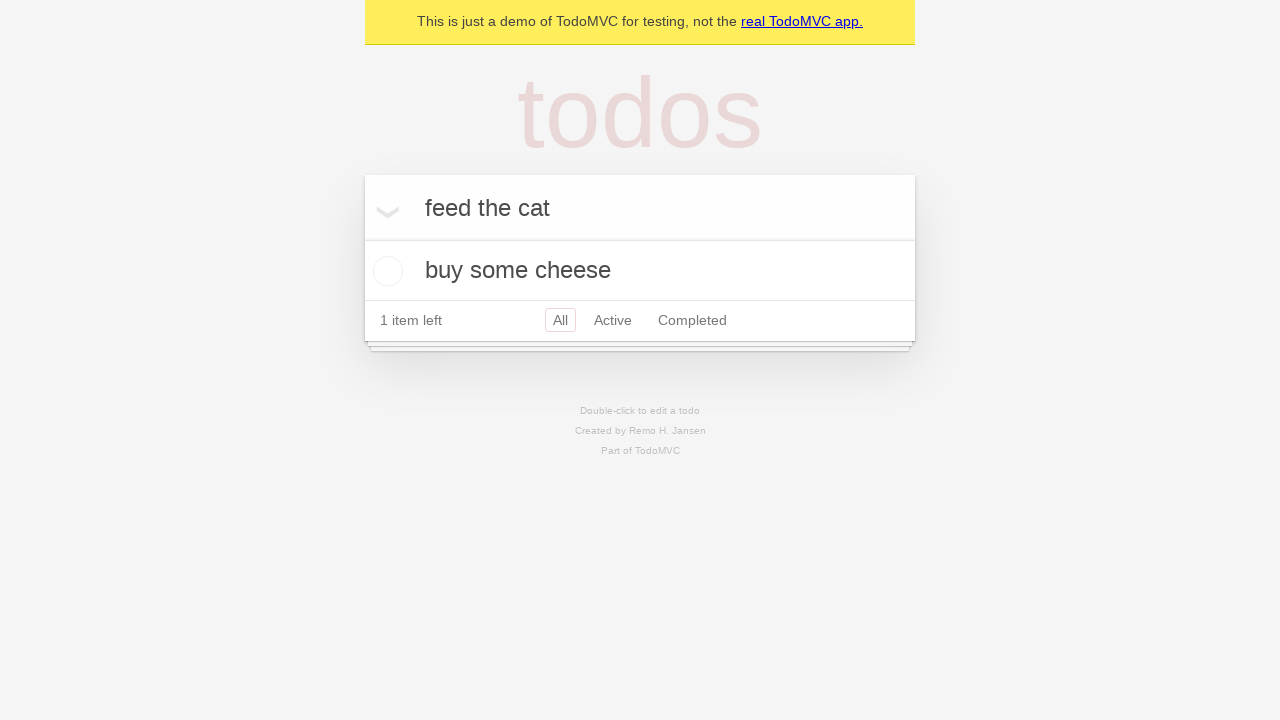

Pressed Enter to create second todo item on internal:attr=[placeholder="What needs to be done?"i]
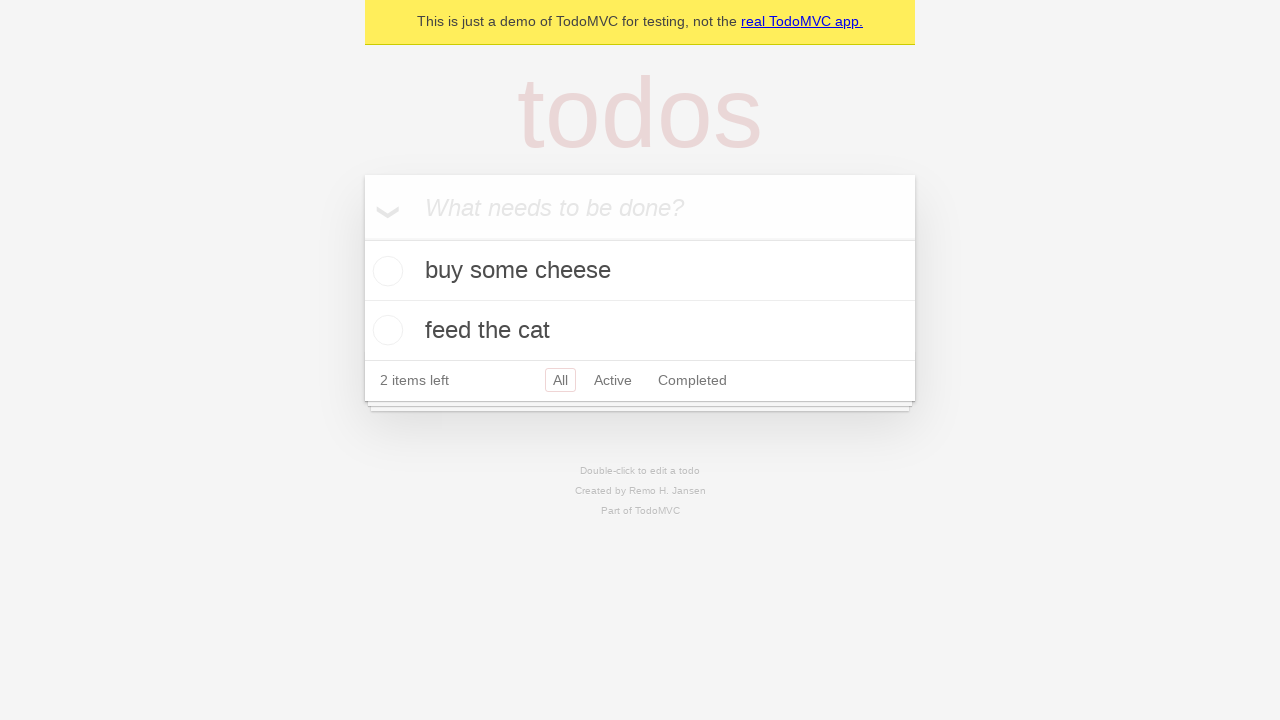

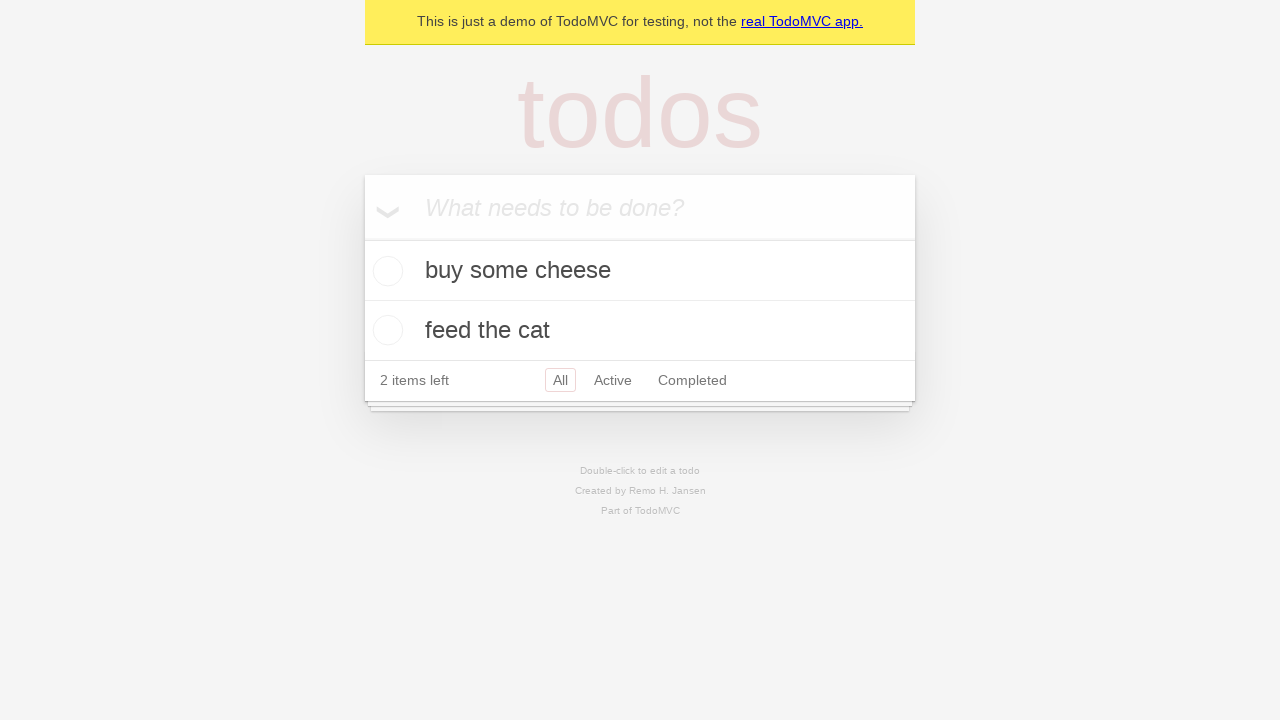